Tests file download functionality by navigating to a download page and clicking on two download links (for a PNG image and a PDF document).

Starting URL: https://bonigarcia.dev/selenium-webdriver-java/download.html

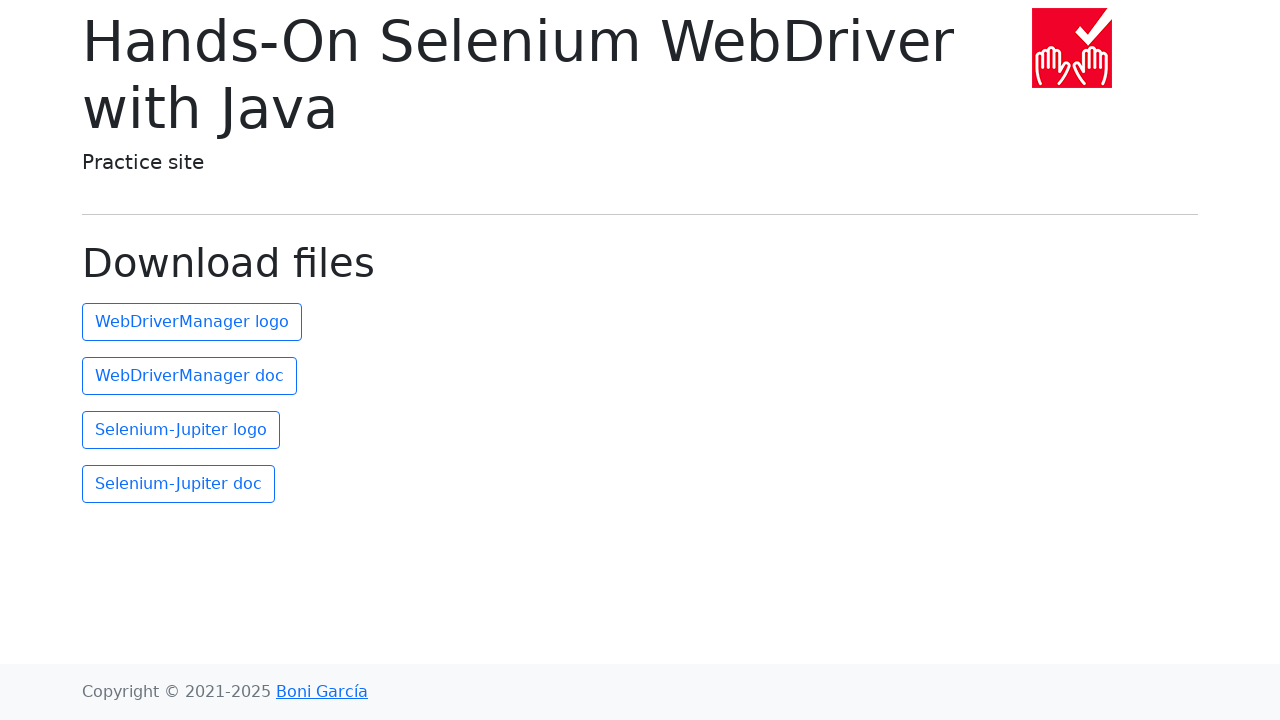

Navigated to download page
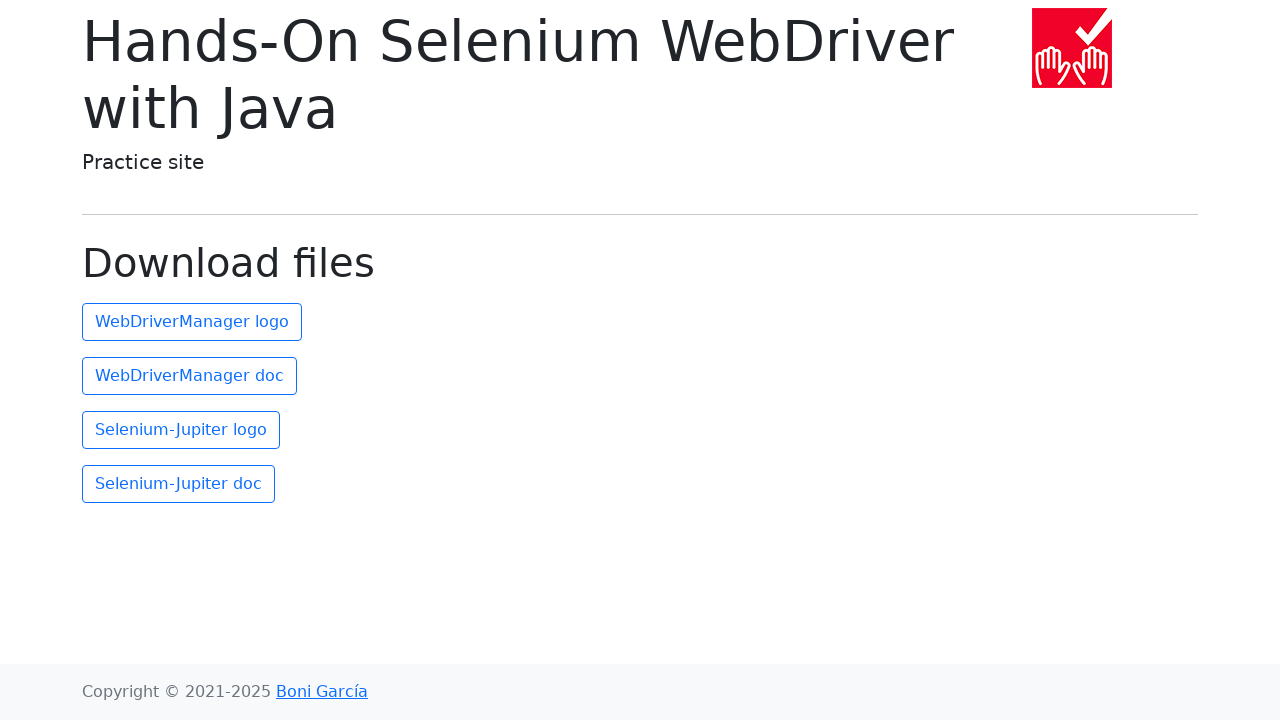

Clicked first download link to download PNG image at (192, 322) on (//a)[2]
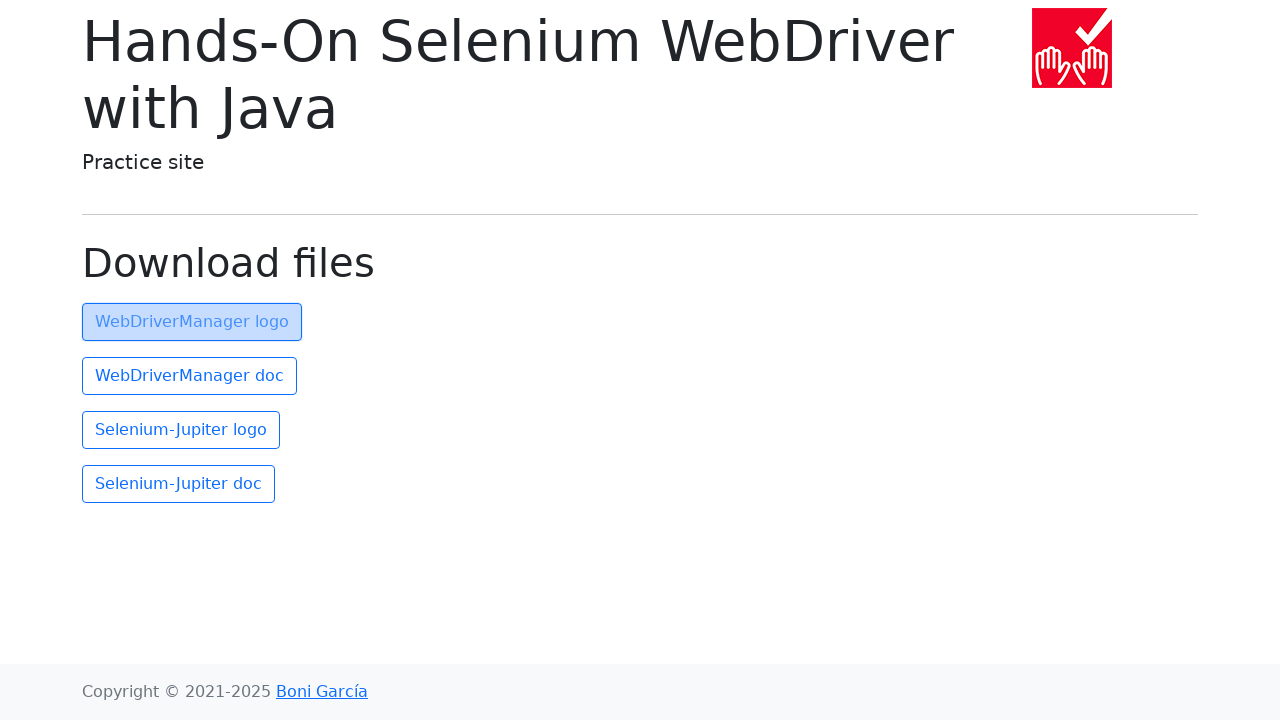

Clicked second download link to download PDF document at (190, 376) on (//a)[3]
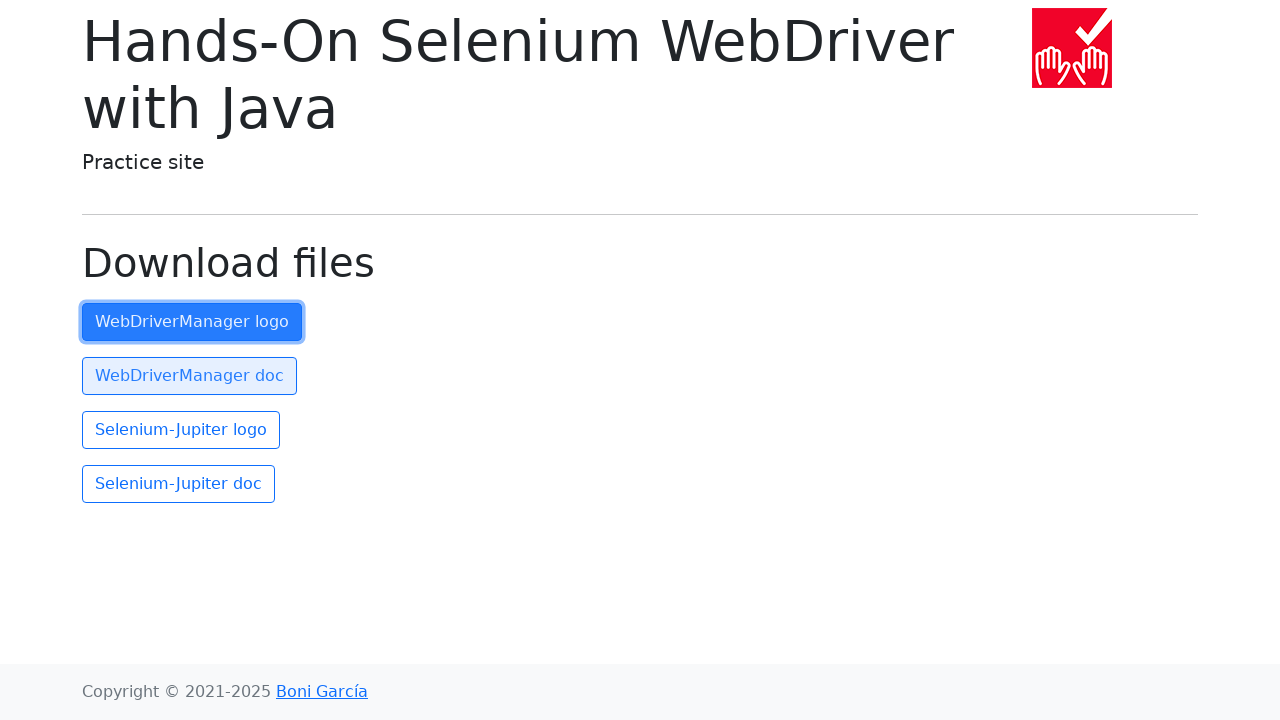

Waited 2 seconds for downloads to complete
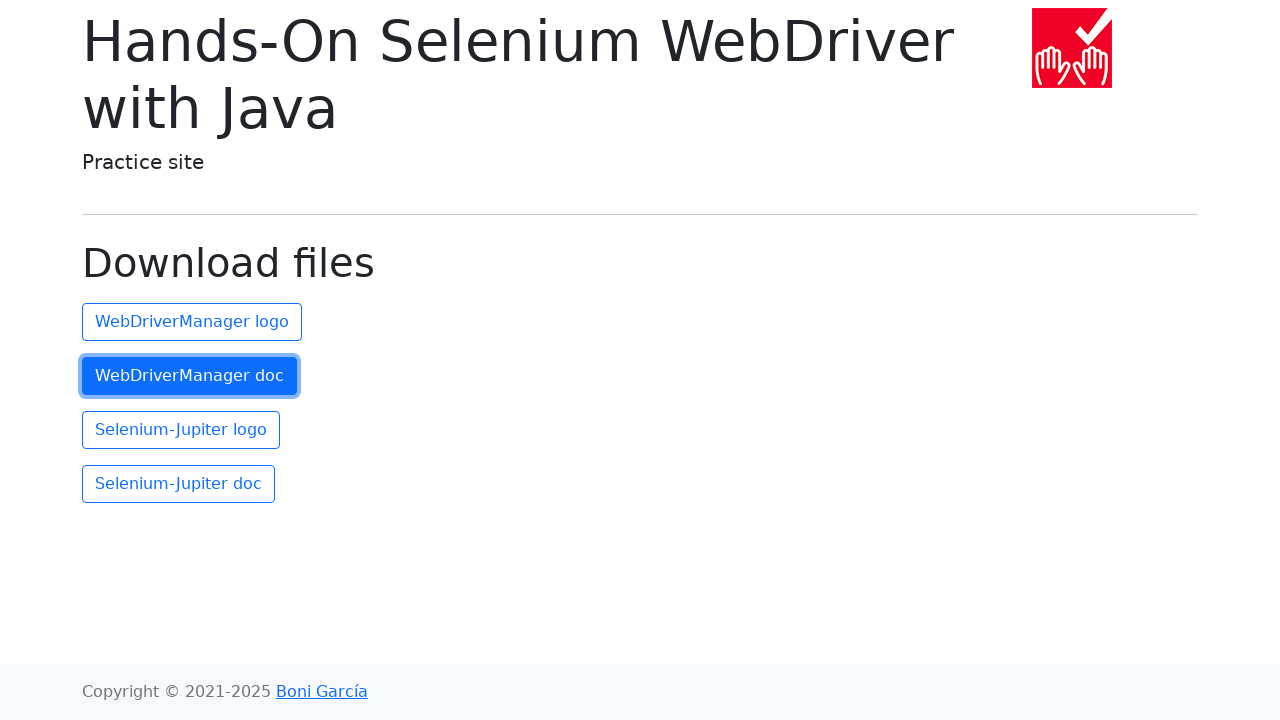

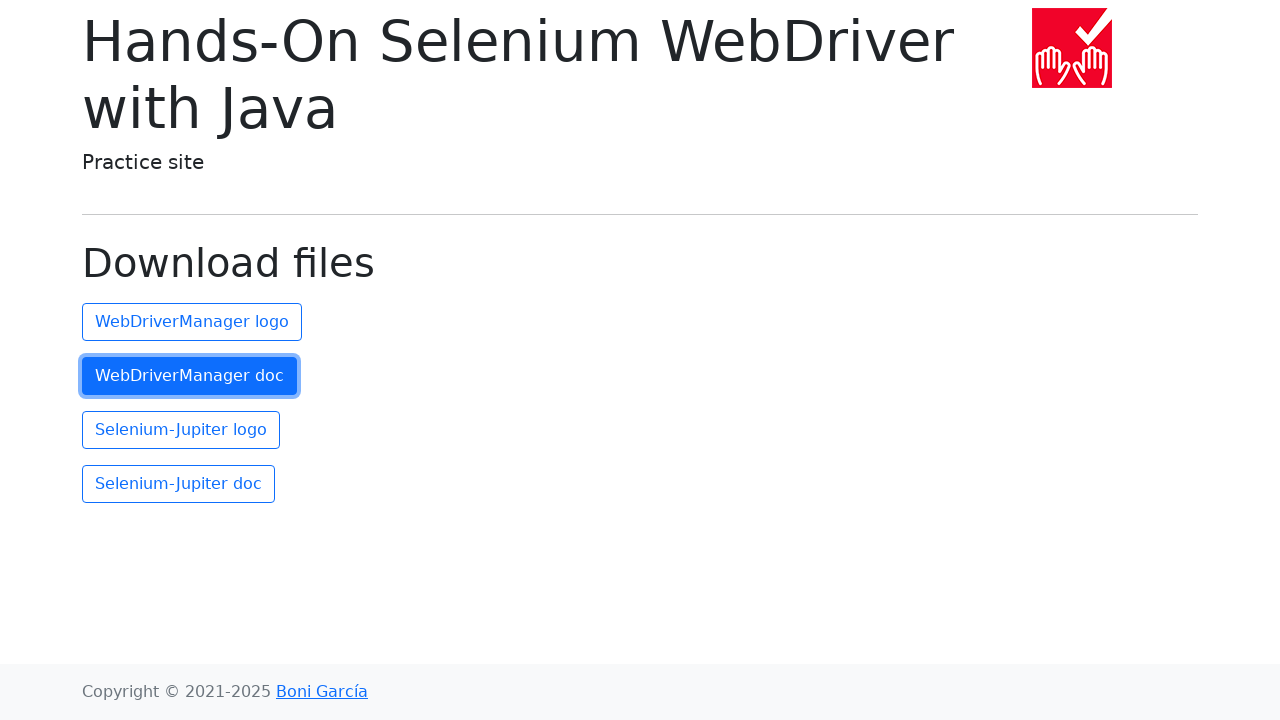